Tests chained locators by storing parent element in variable and clicking child

Starting URL: https://zimaev.github.io/navbar/

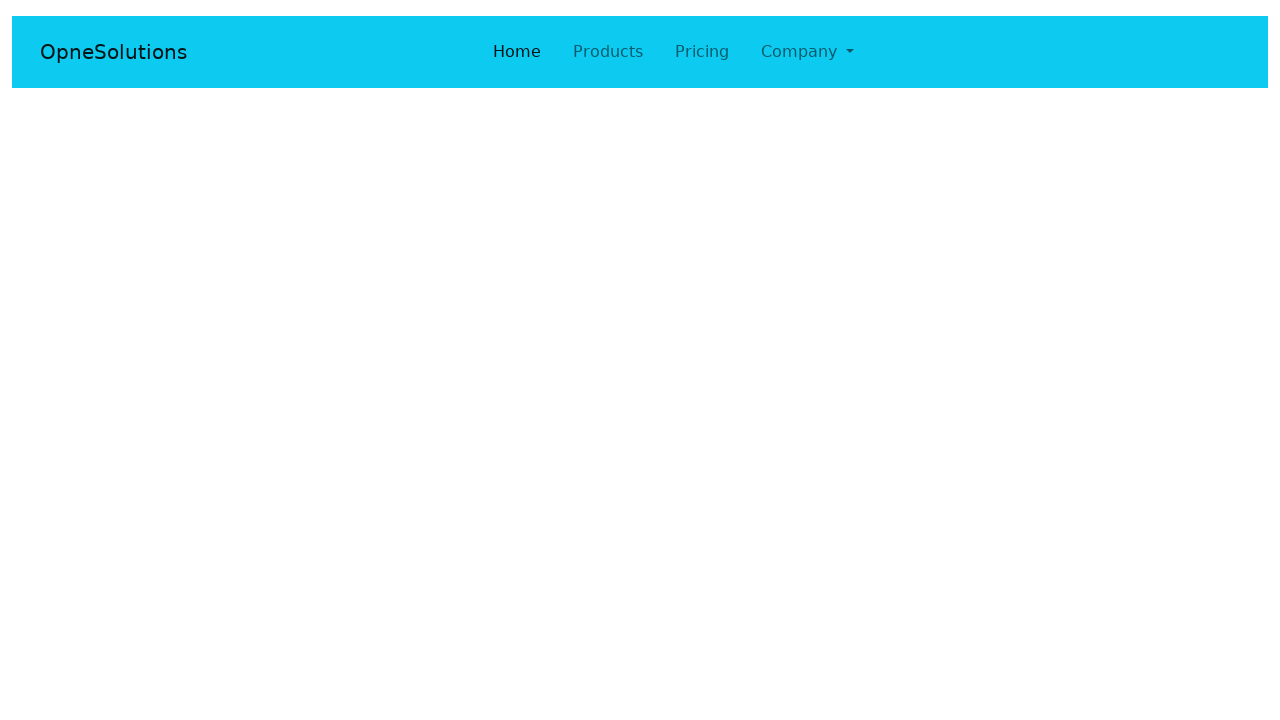

Located navbar element and stored in variable
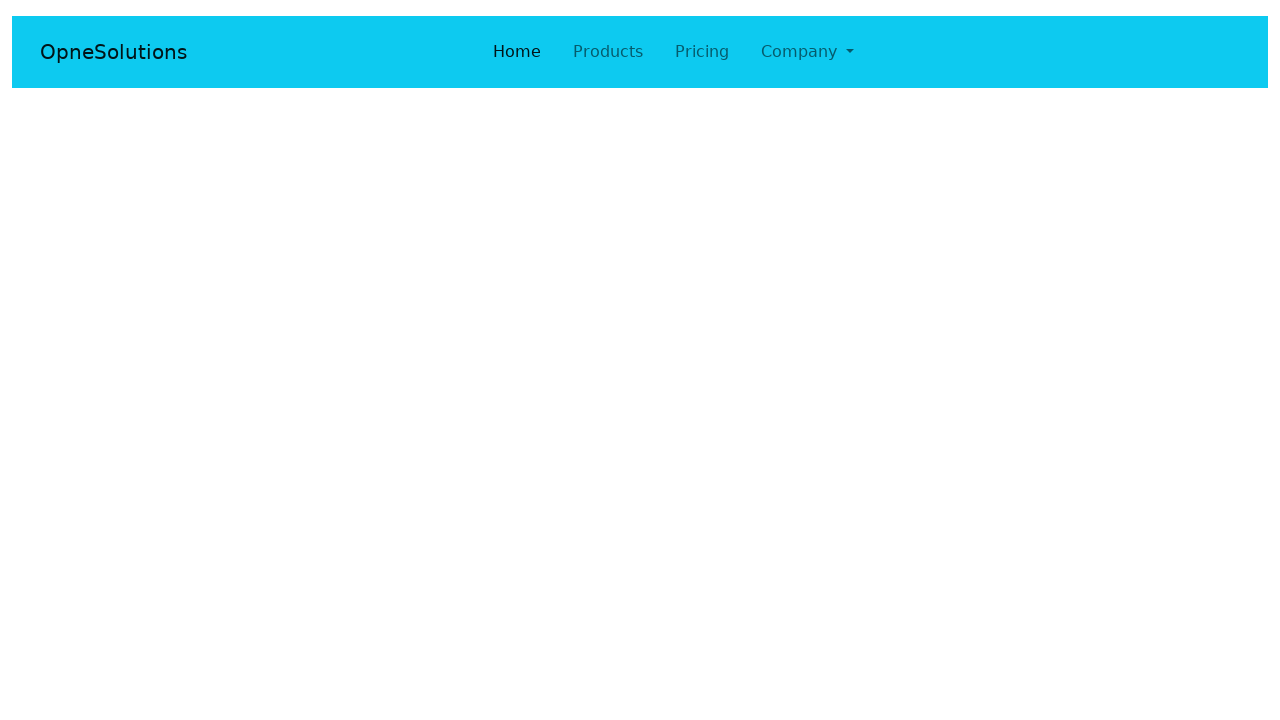

Clicked Company item in navbar using chained locator at (807, 52) on div#navbarNavDropdown >> li:has-text('Company')
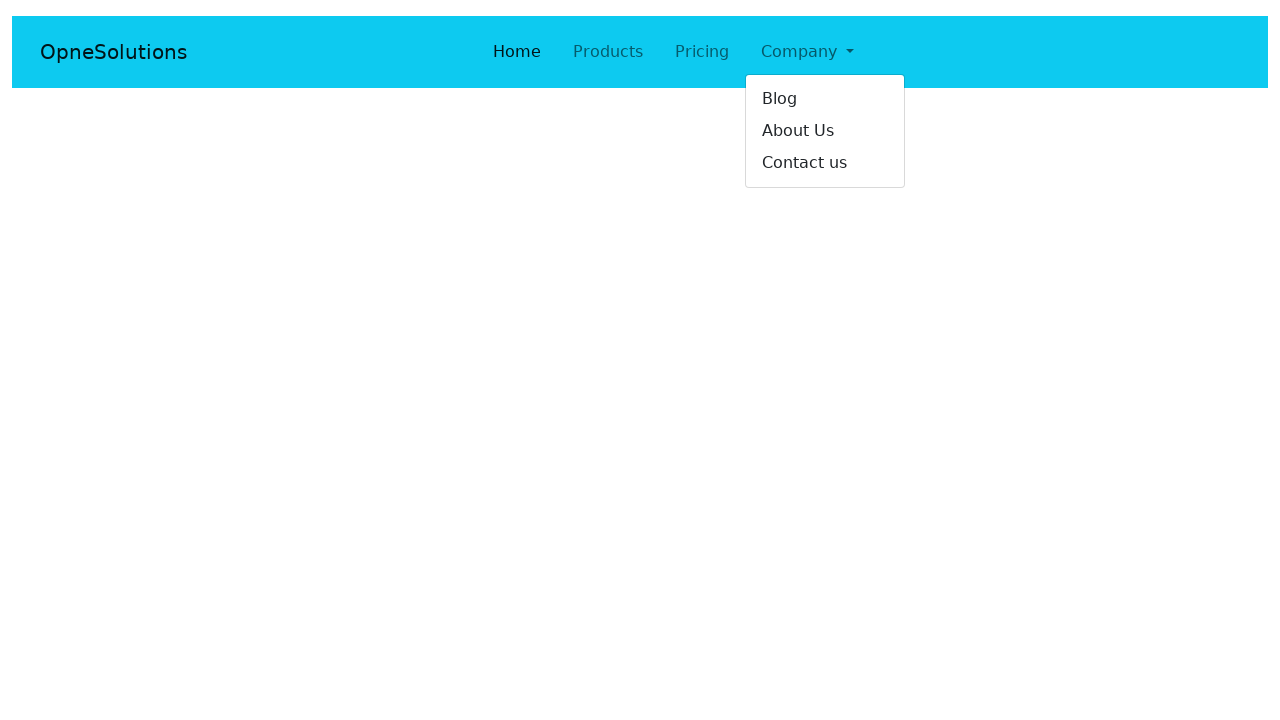

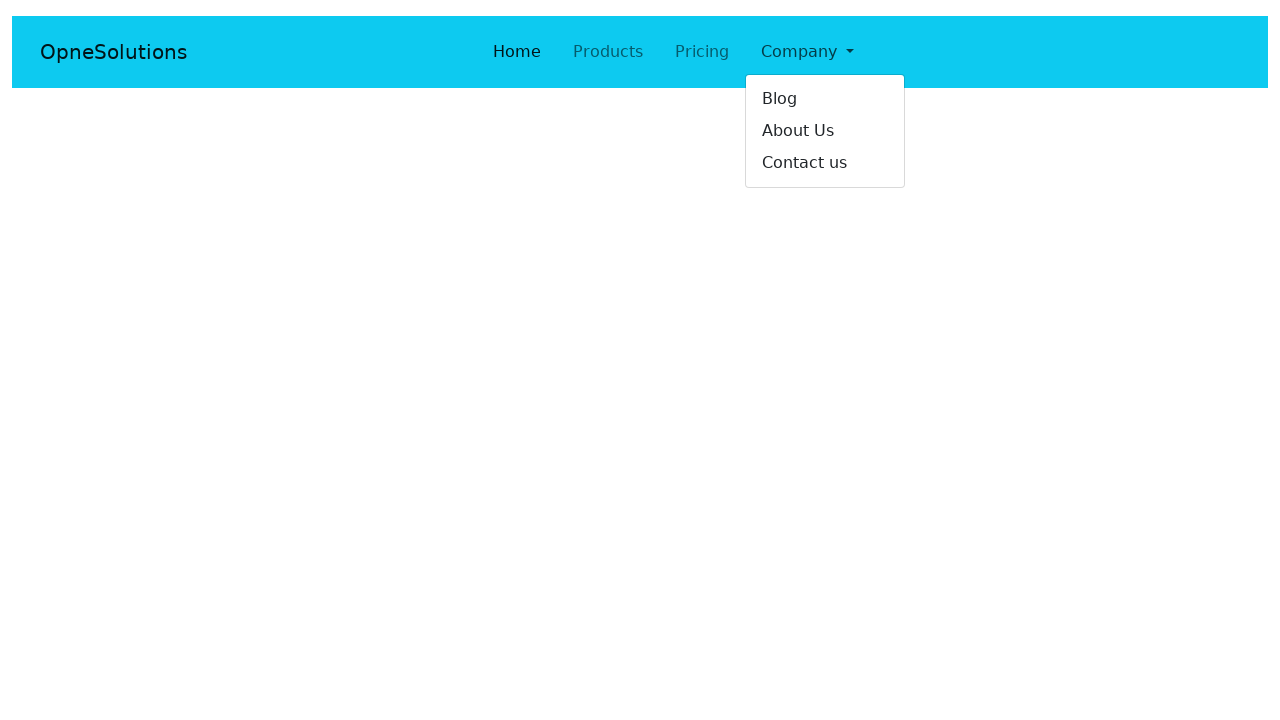